Tests the GOV.UK ministers and senior officials search functionality by searching for "Churchill" and verifying Winston Churchill appears in results.

Starting URL: https://www.gov.uk/government/people

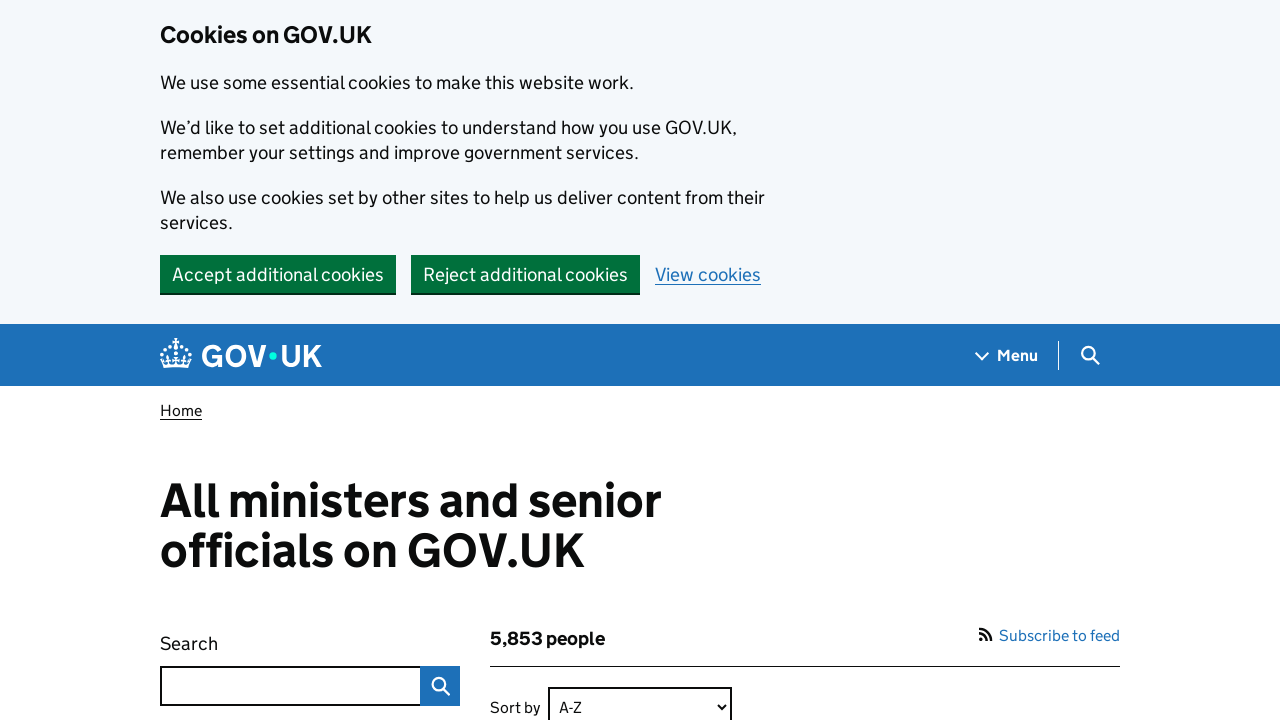

Verified page heading 'All ministers and senior officials on GOV.UK' is visible
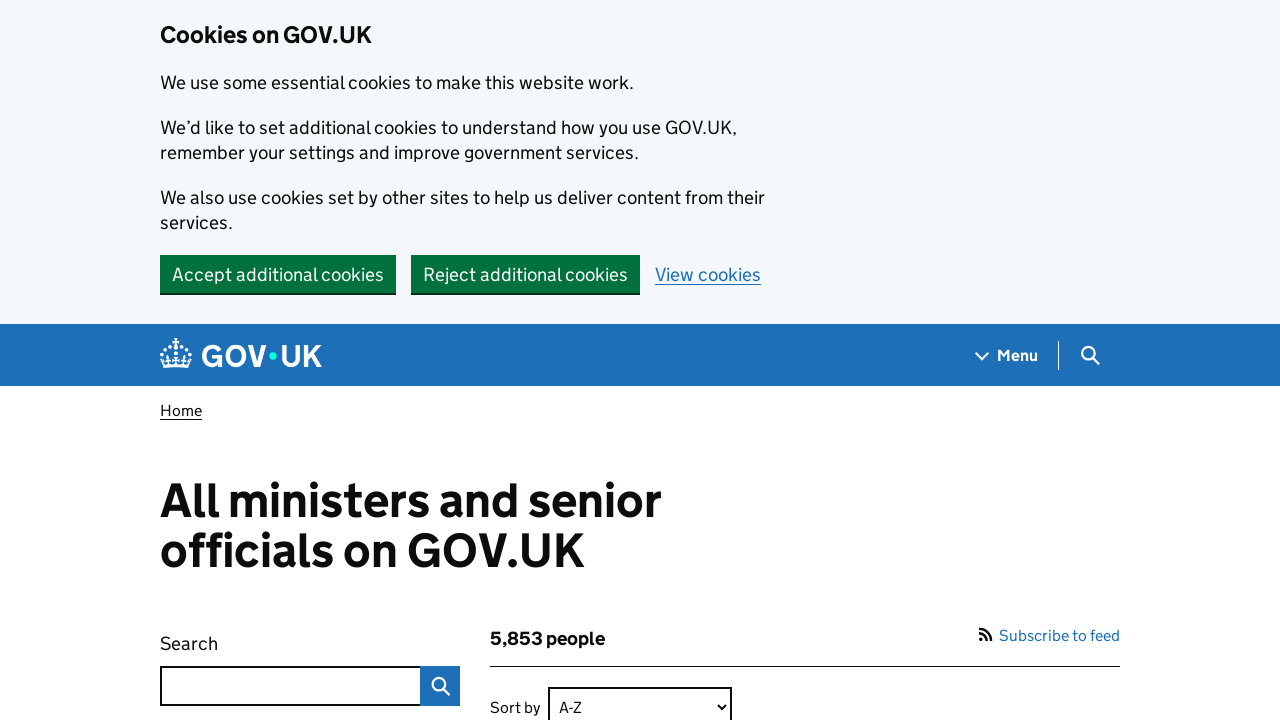

Located search box element
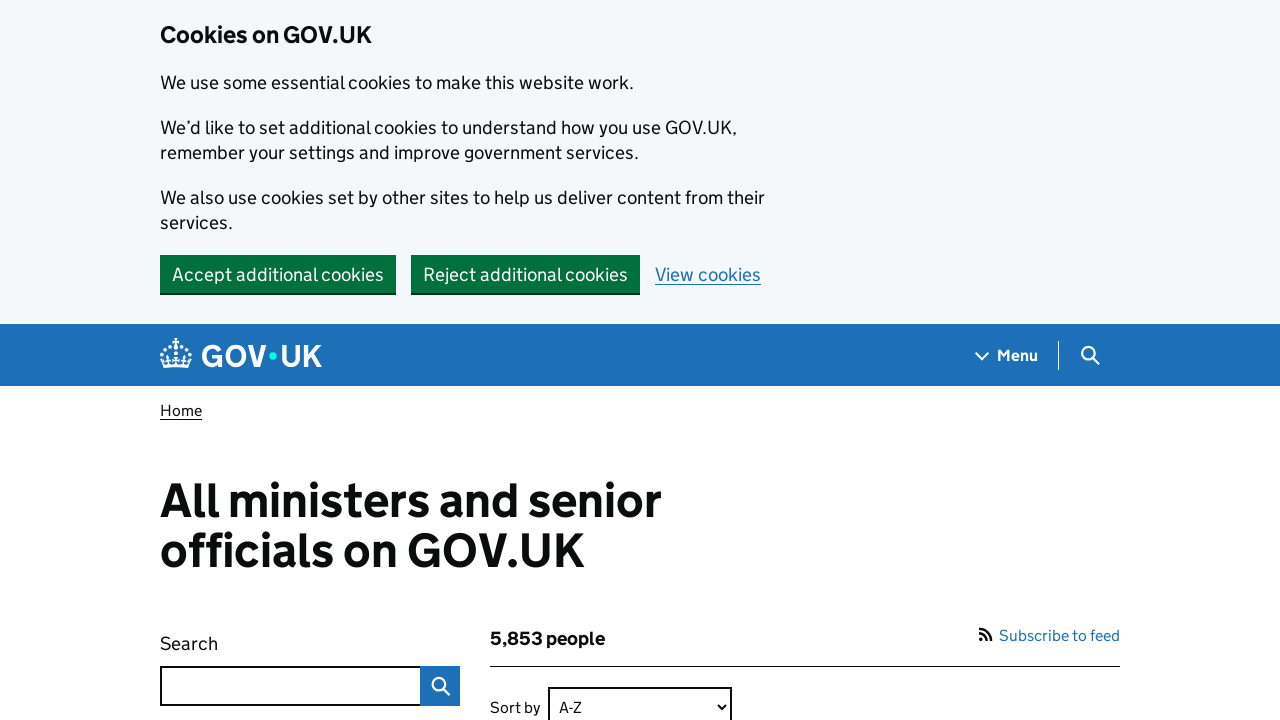

Filled search box with 'Churchill' on internal:role=search >> internal:role=searchbox[name="Search"i]
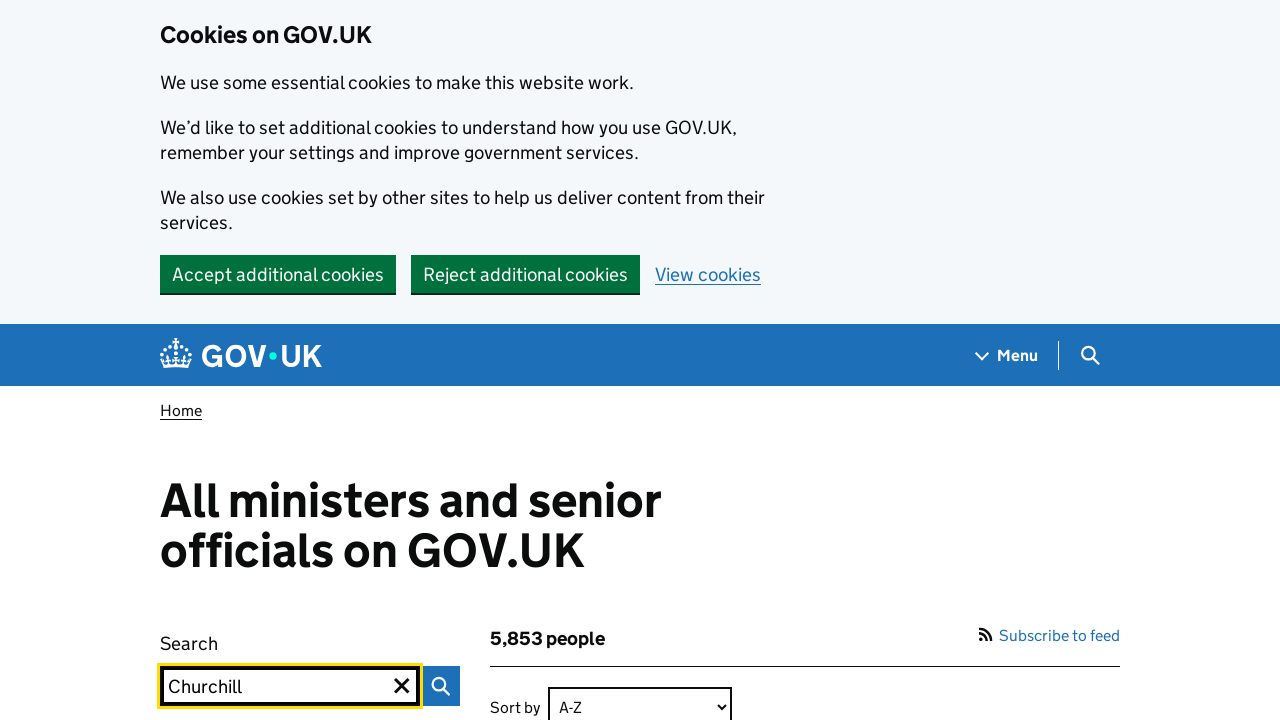

Clicked search button to search for Churchill at (440, 686) on internal:role=search >> internal:role=button[name="Search"i]
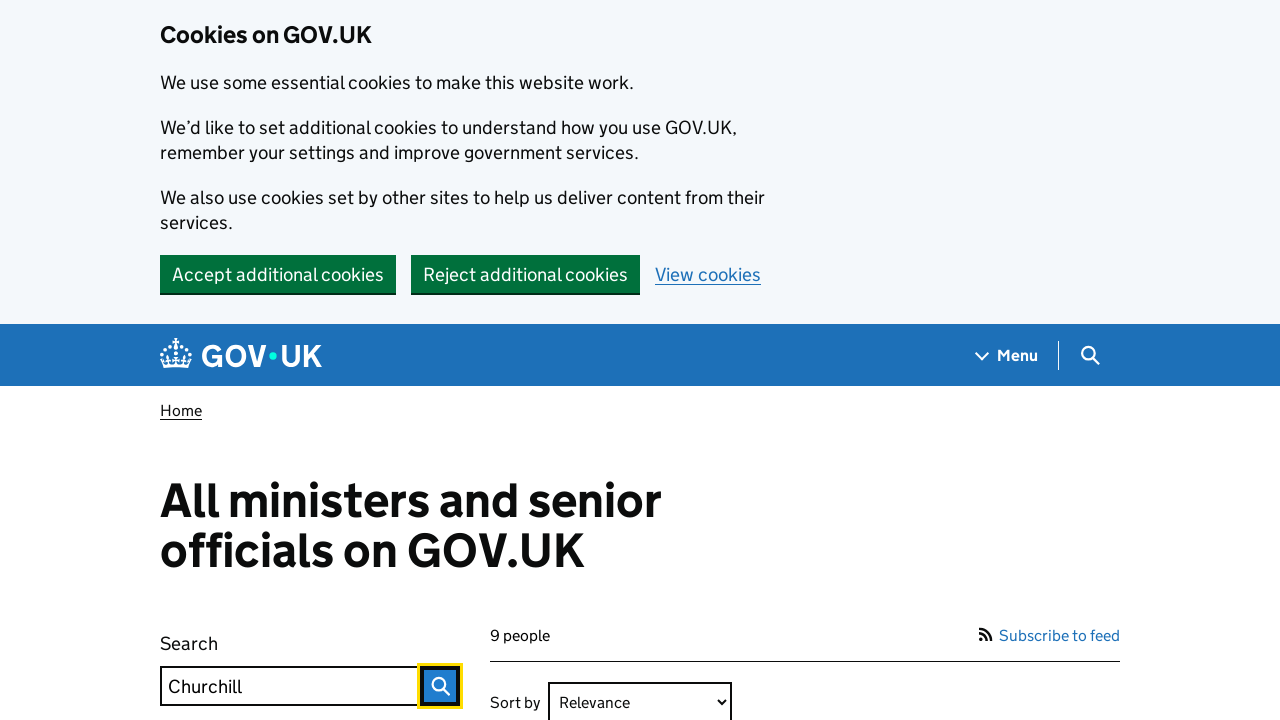

Verified Sir Winston Churchill link appears in search results
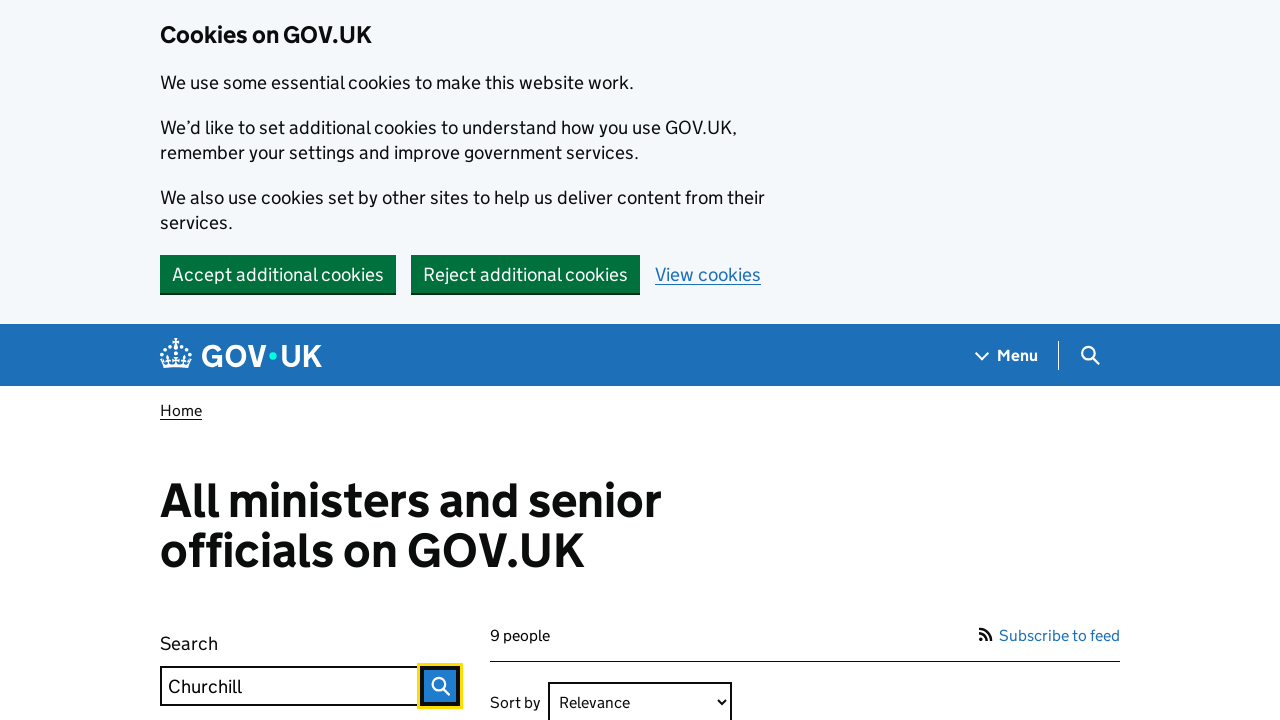

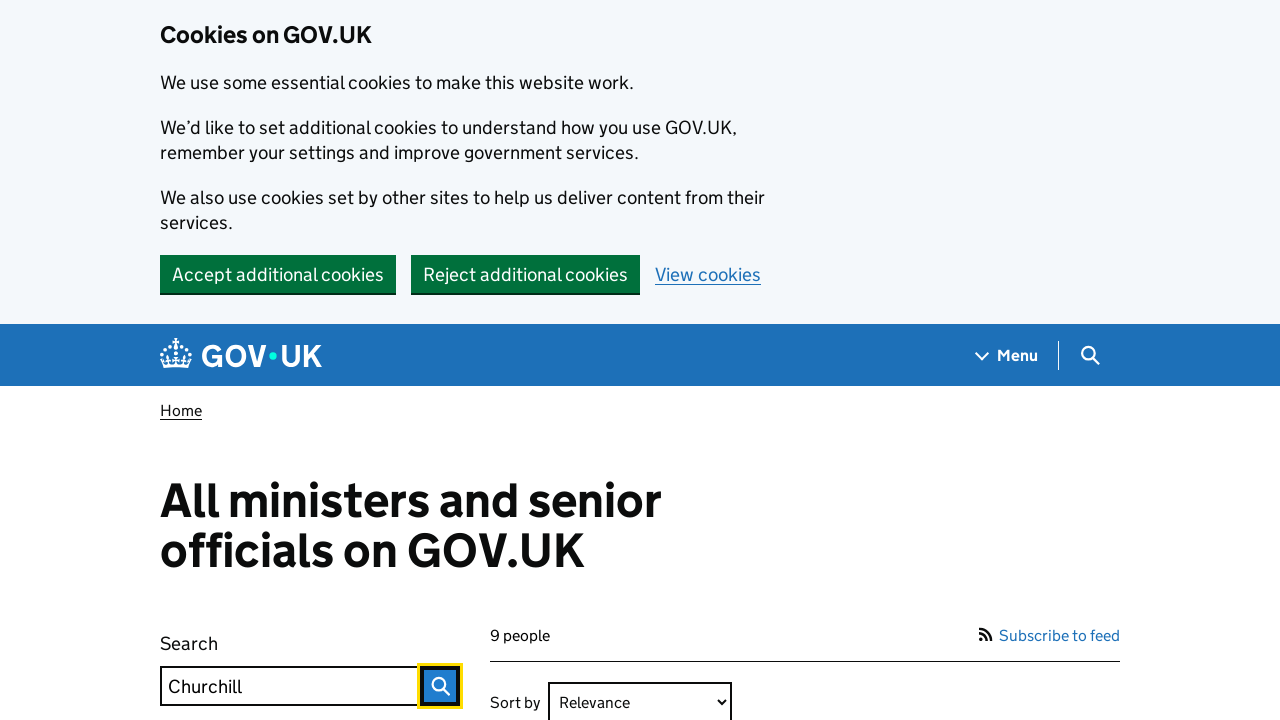